Navigates to the Bottom Navigation documentation page and verifies the h1 heading displays correctly

Starting URL: https://flowbite-svelte.com/docs/components/bottom-navigation

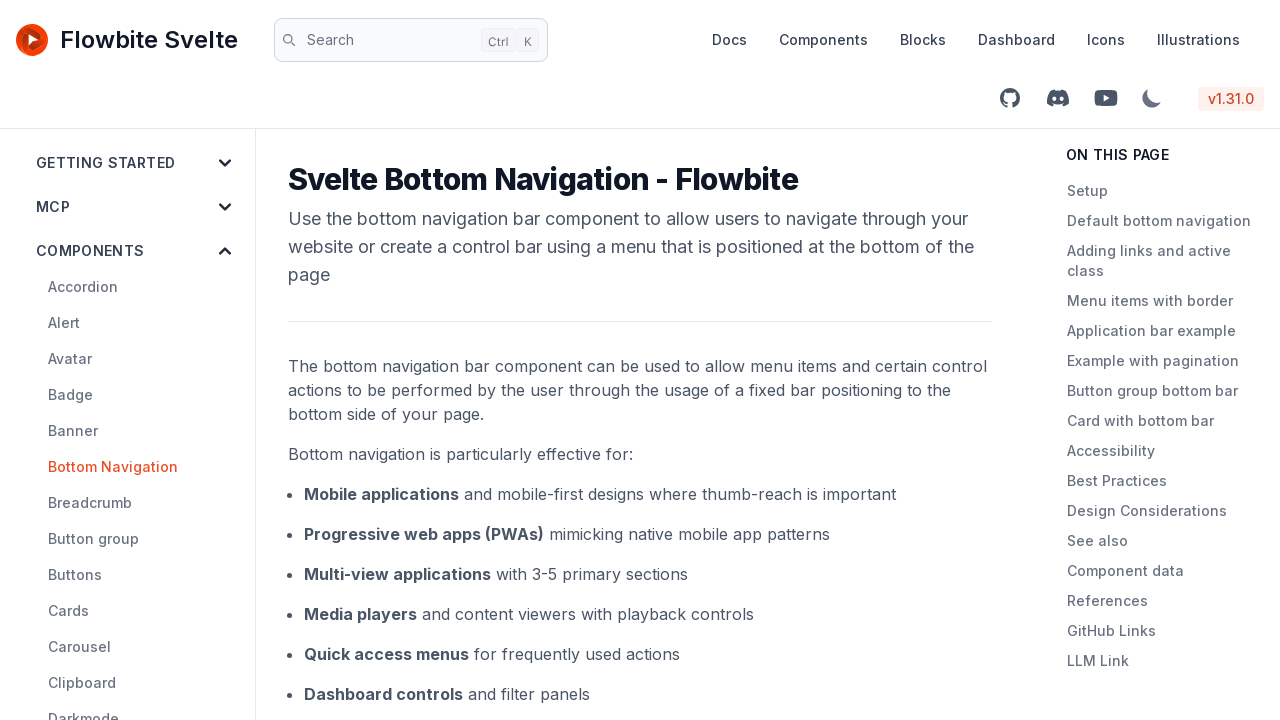

Navigated to Bottom Navigation documentation page
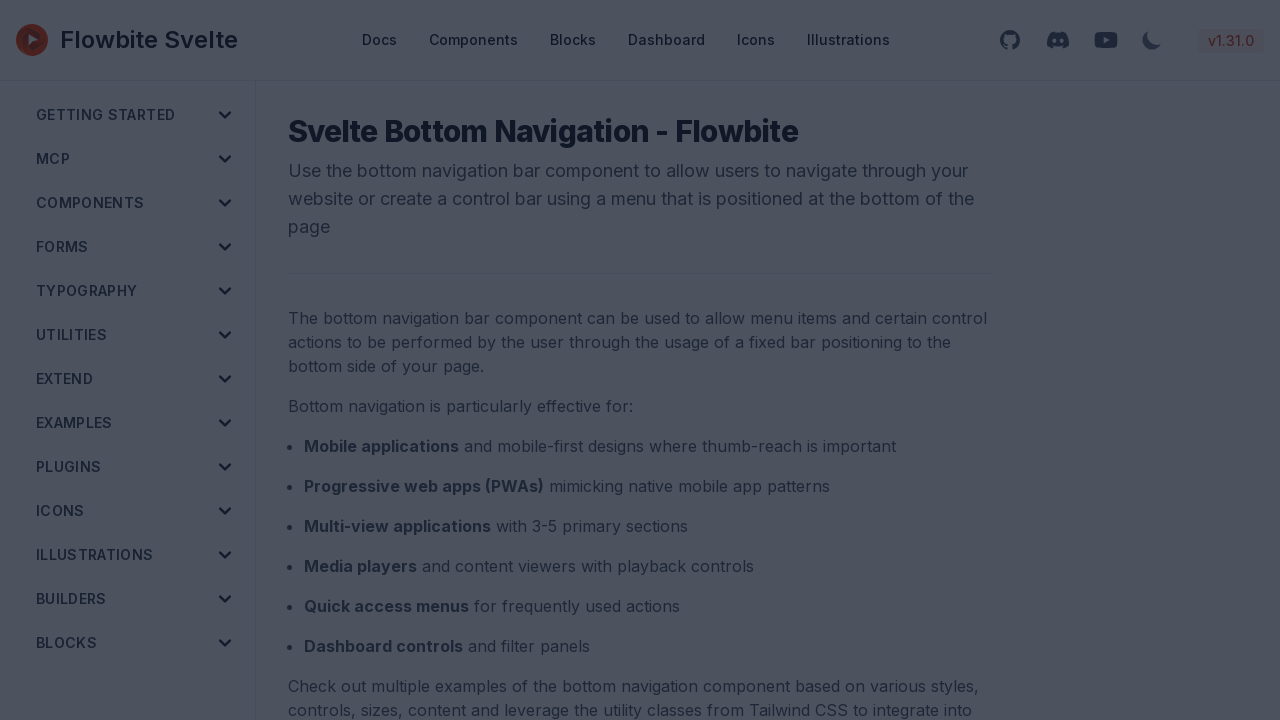

H1 heading is present on the page
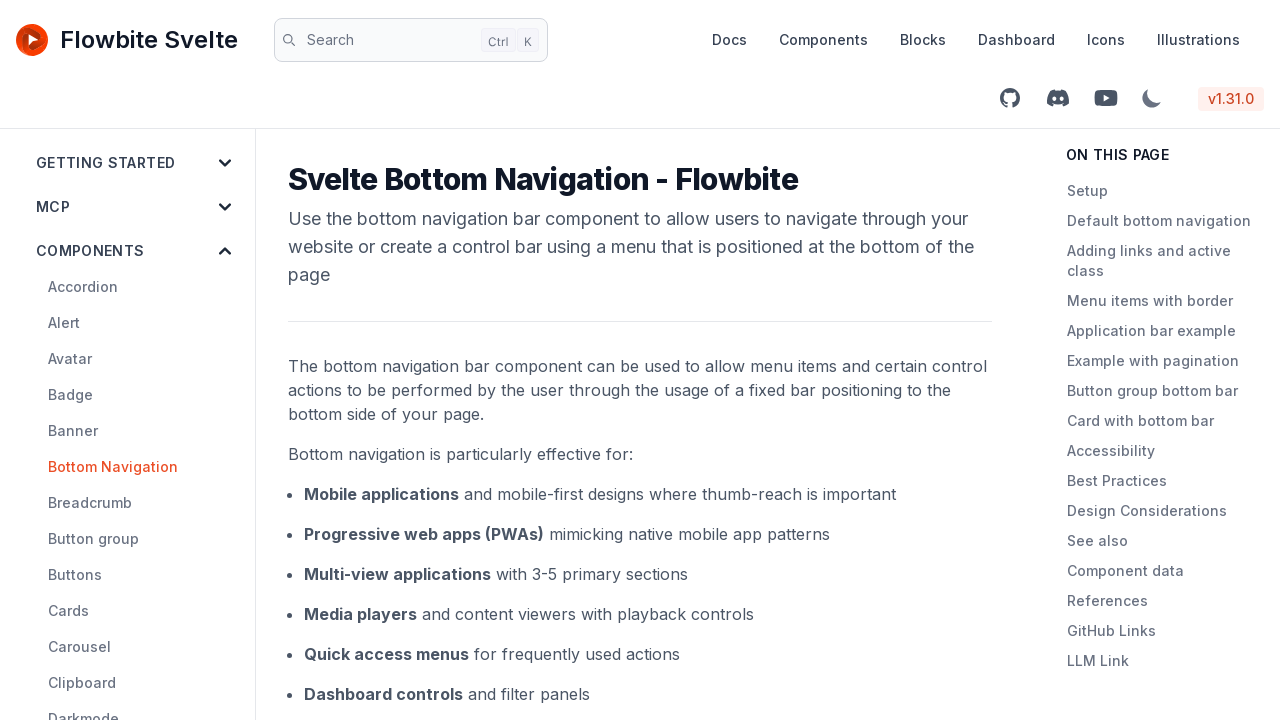

Retrieved h1 text content: 'Svelte Bottom Navigation - Flowbite'
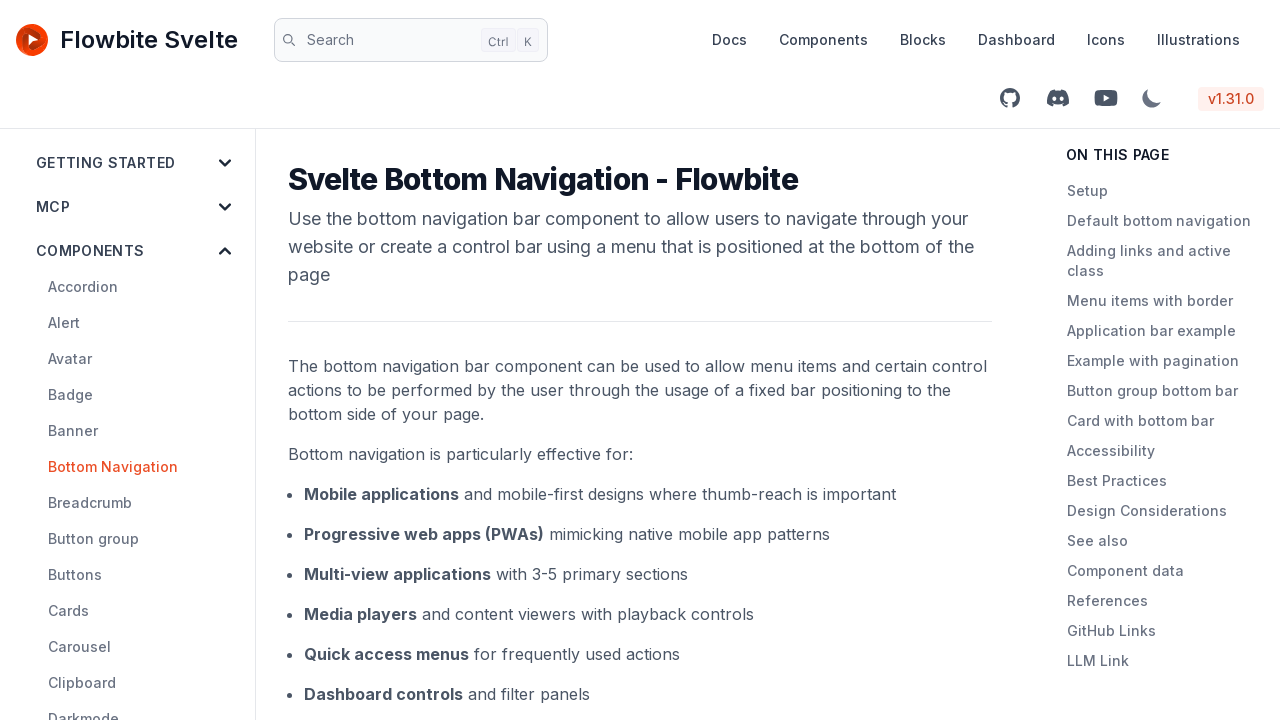

Verified h1 heading displays correctly with non-empty content
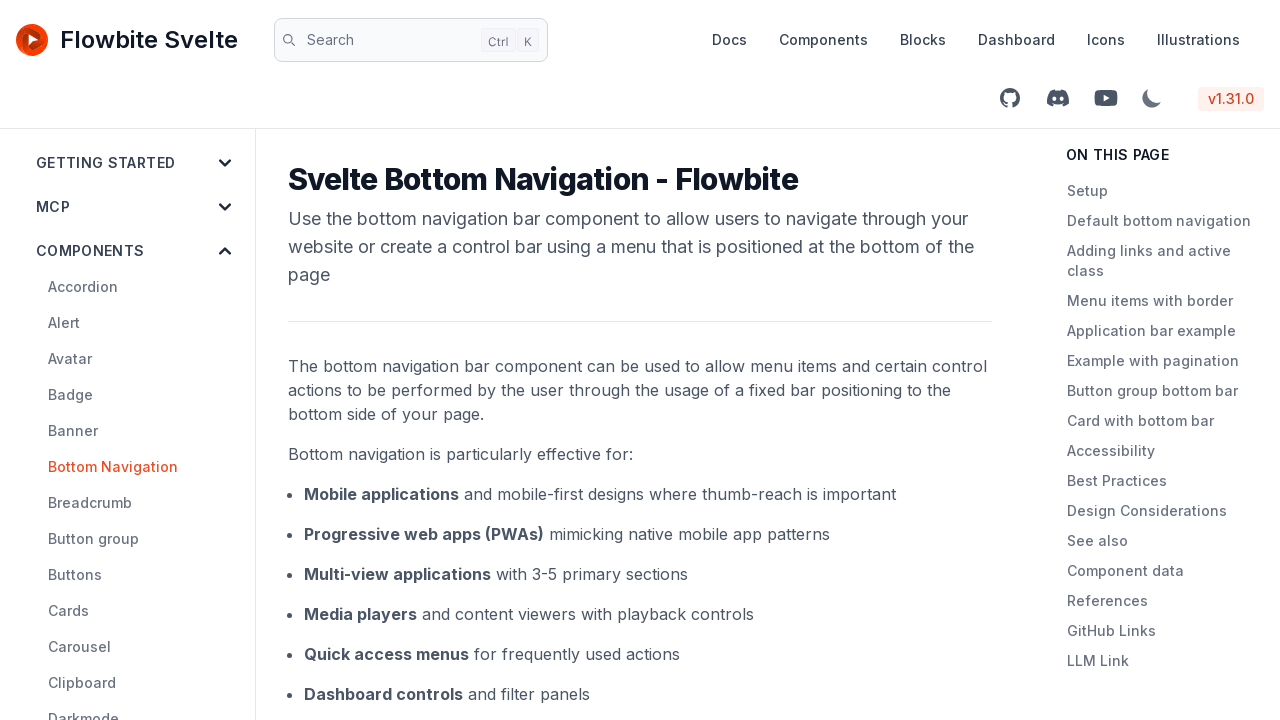

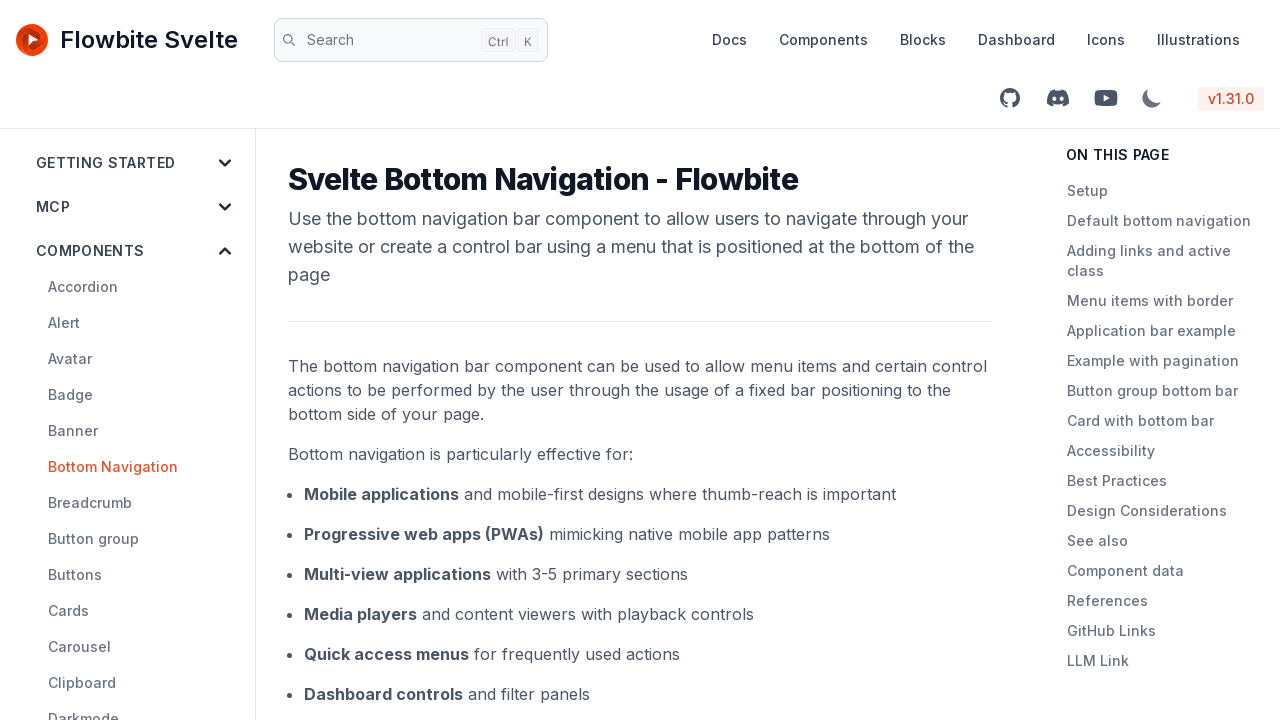